Tests sorting the "Due" column using semantic class attributes on the second table, verifying ascending order

Starting URL: http://the-internet.herokuapp.com/tables

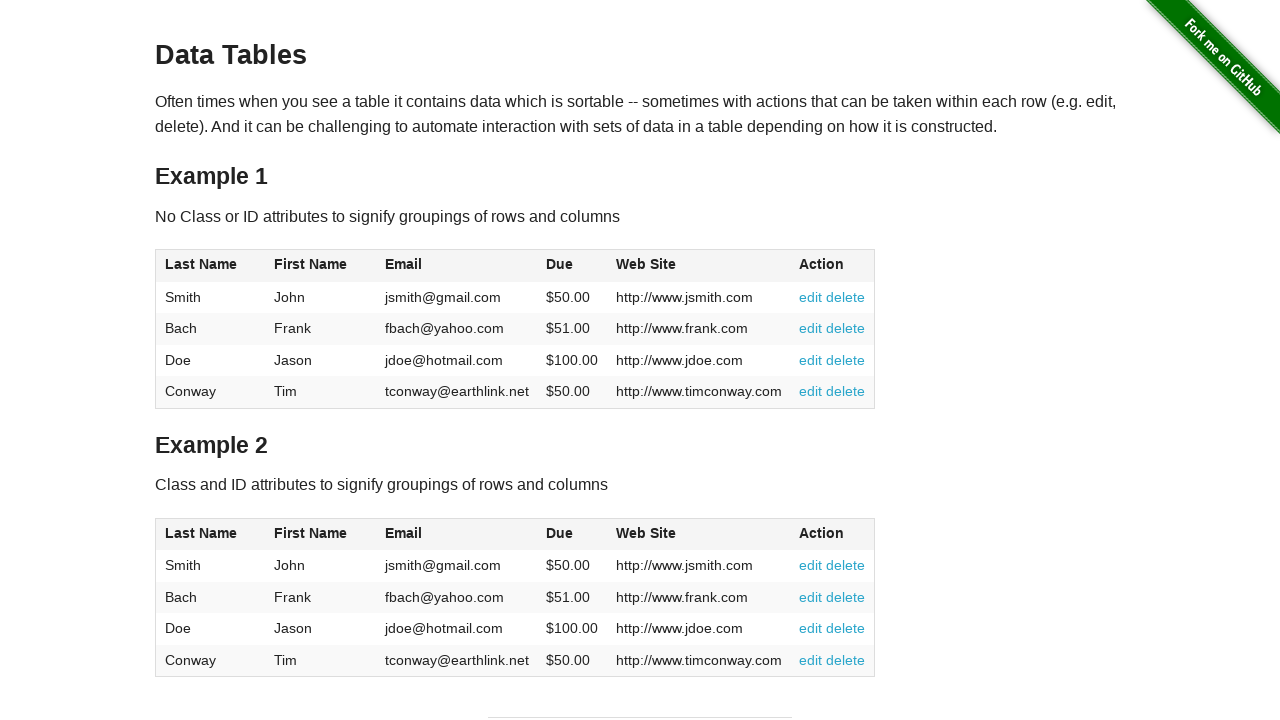

Clicked the 'Due' column header in the second table to sort at (560, 533) on #table2 thead .dues
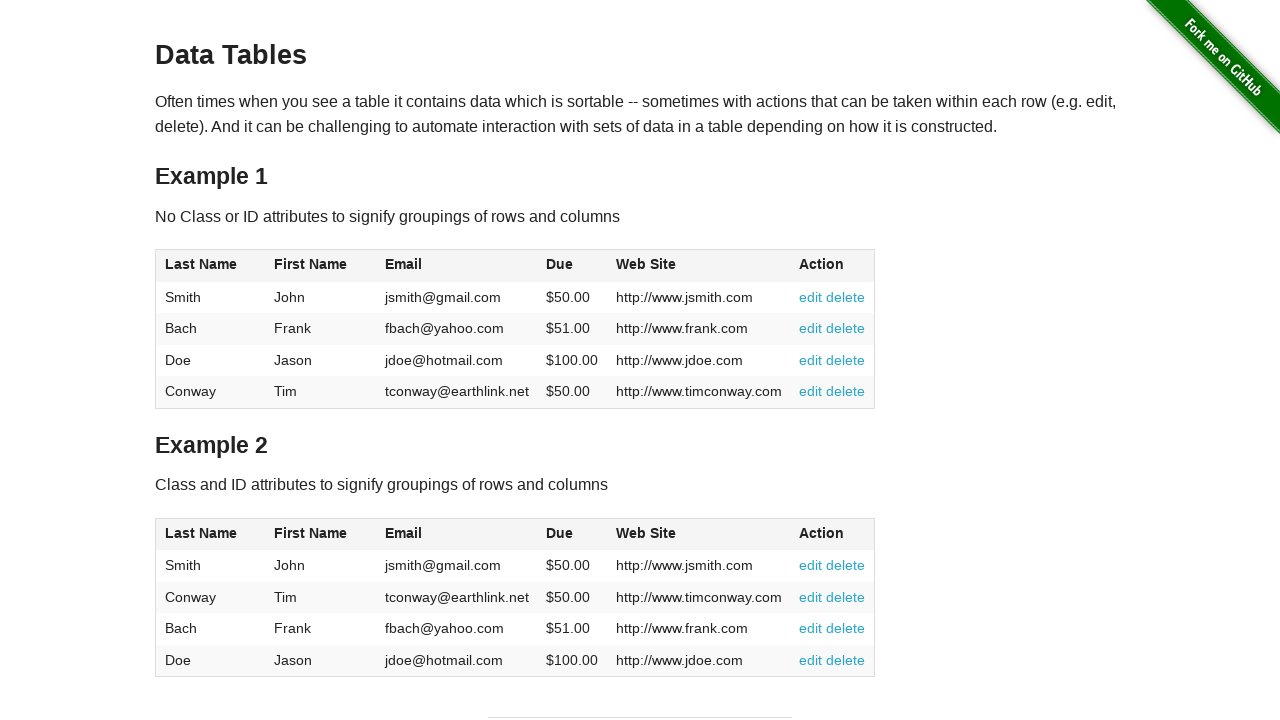

Verified due dates are displayed in ascending order in the second table
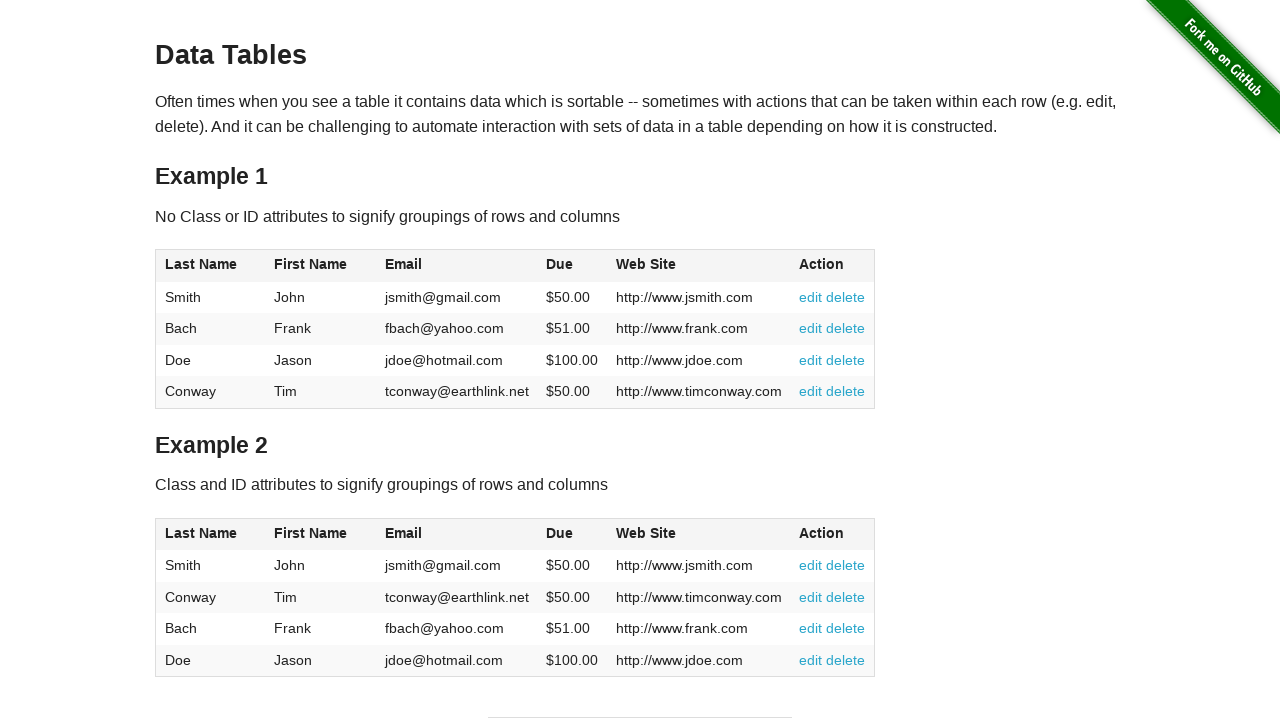

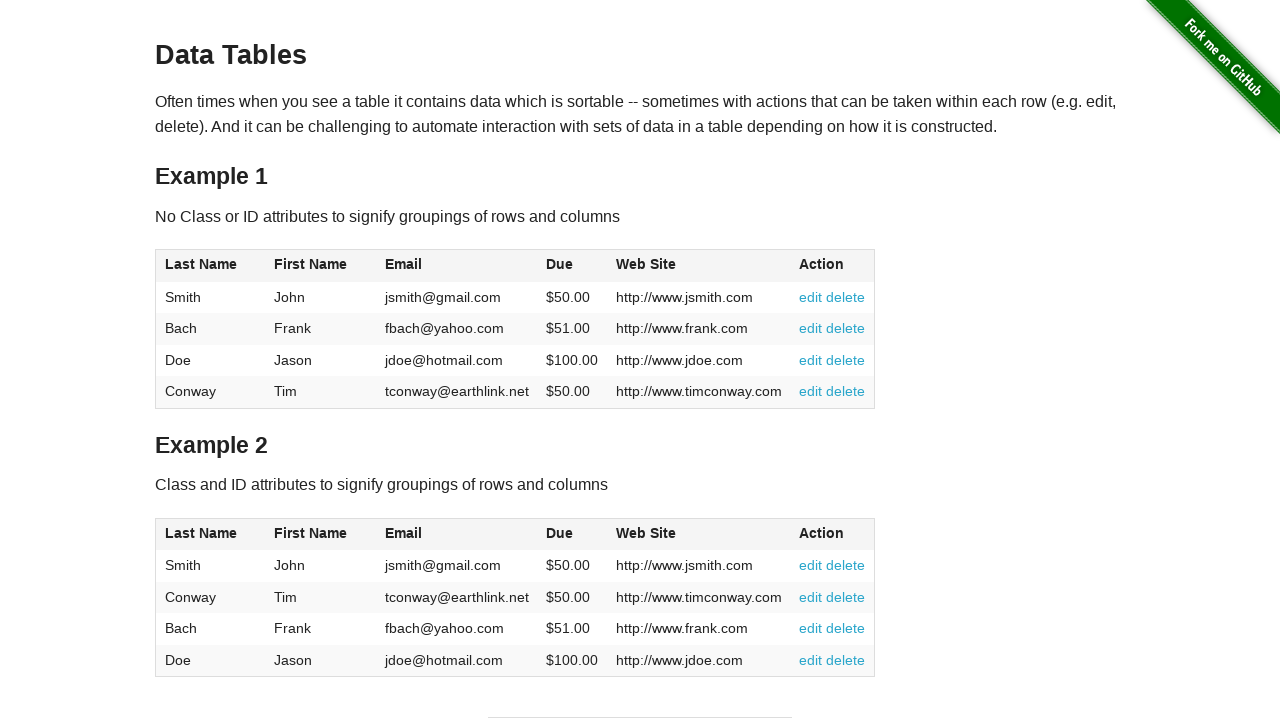